Navigates to Zero Bank login page and verifies the header text is displayed correctly

Starting URL: http://zero.webappsecurity.com/login.html

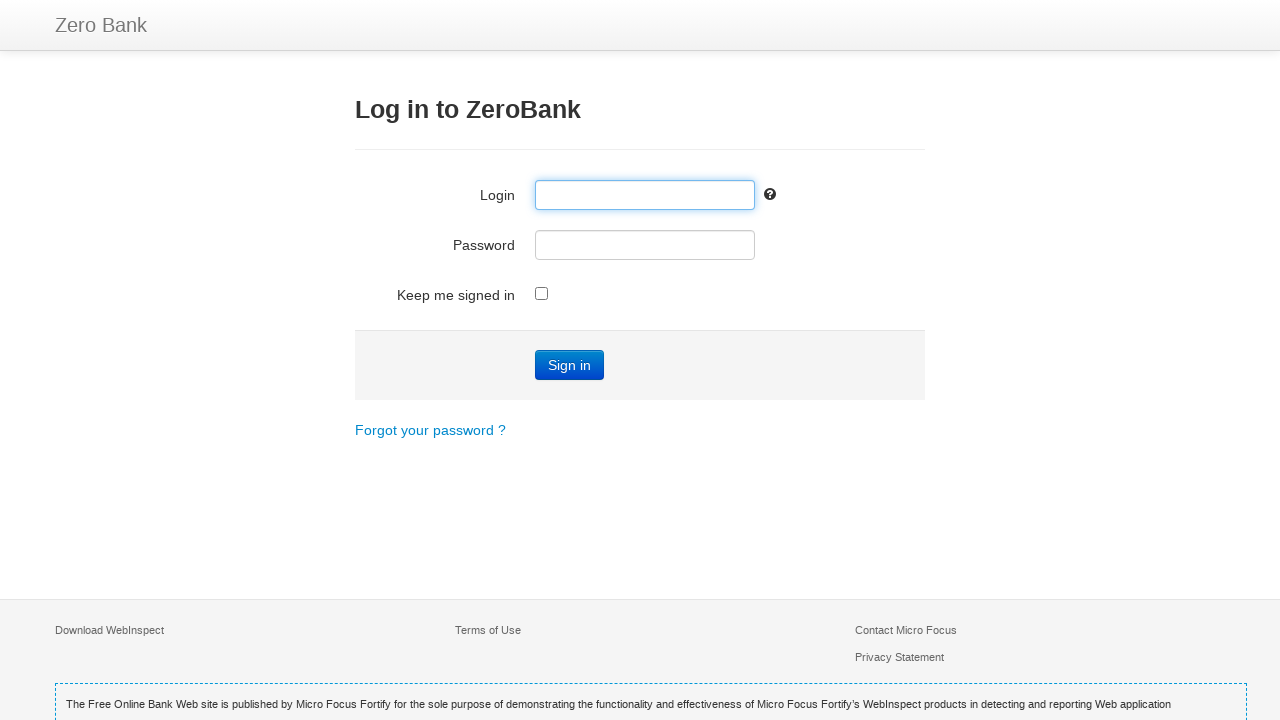

Navigated to Zero Bank login page
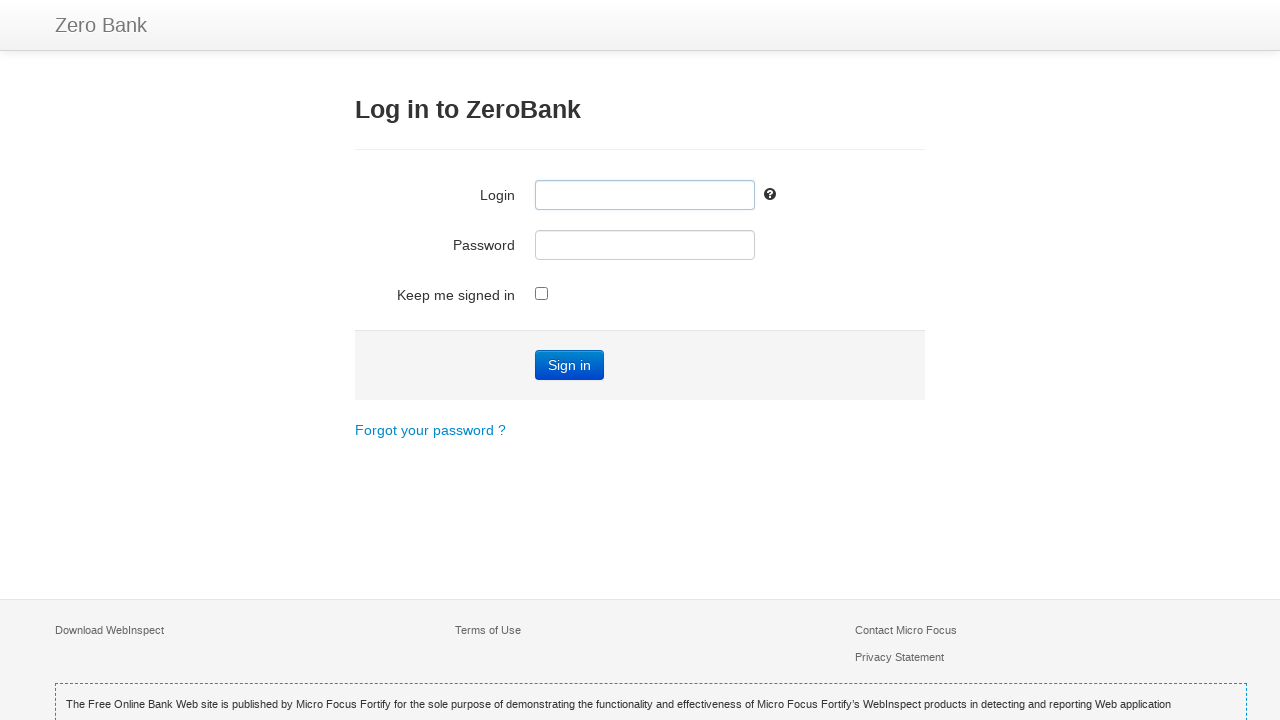

Header element (h3) loaded on the page
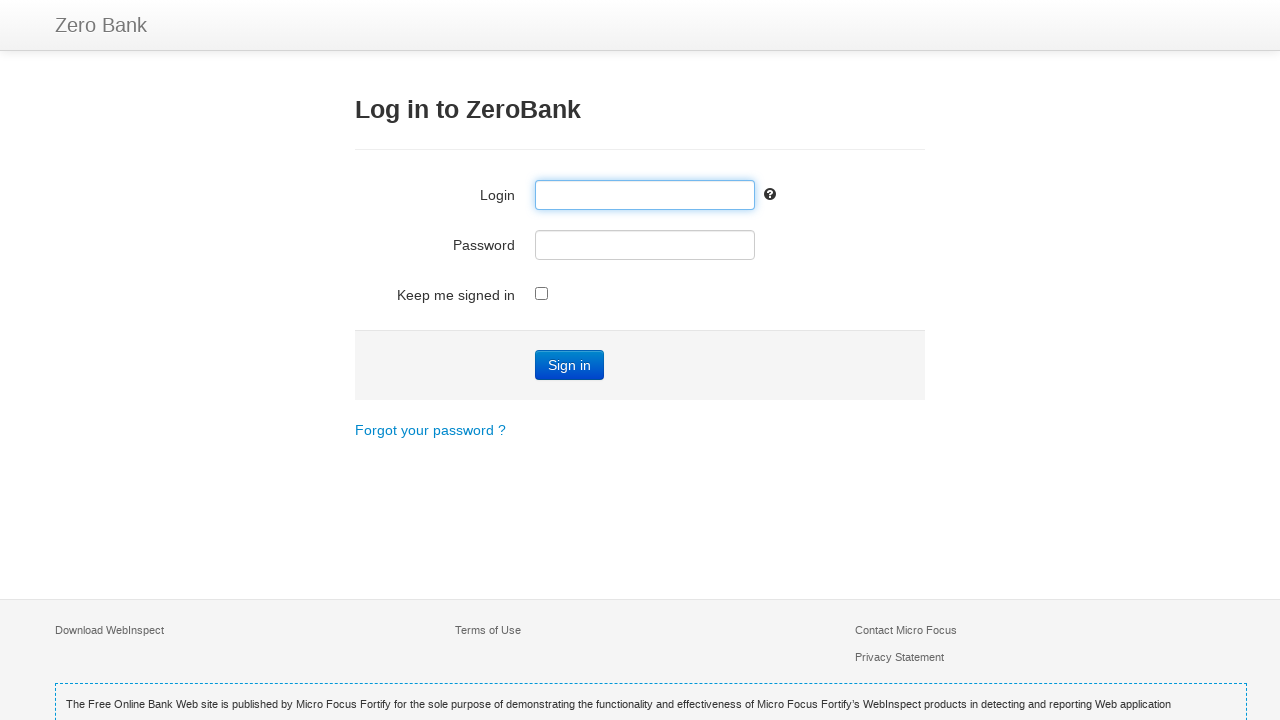

Retrieved header text content
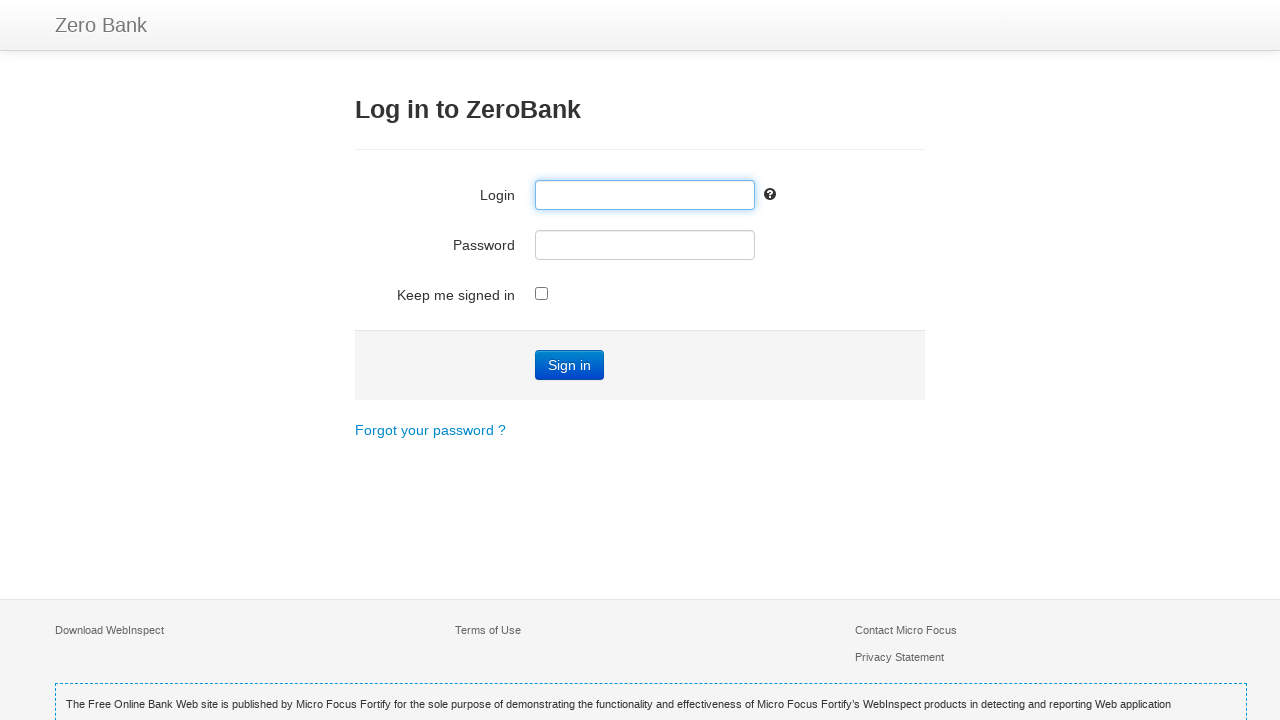

Verified header text matches expected value 'Log in to ZeroBank'
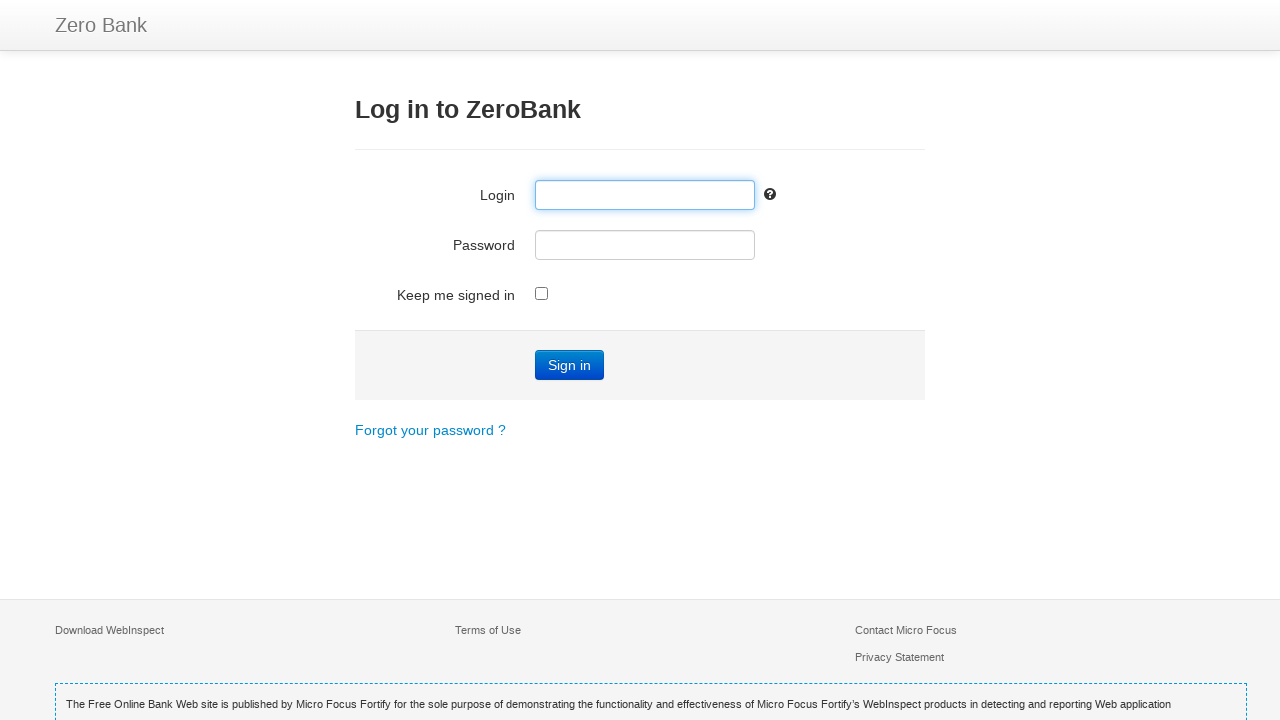

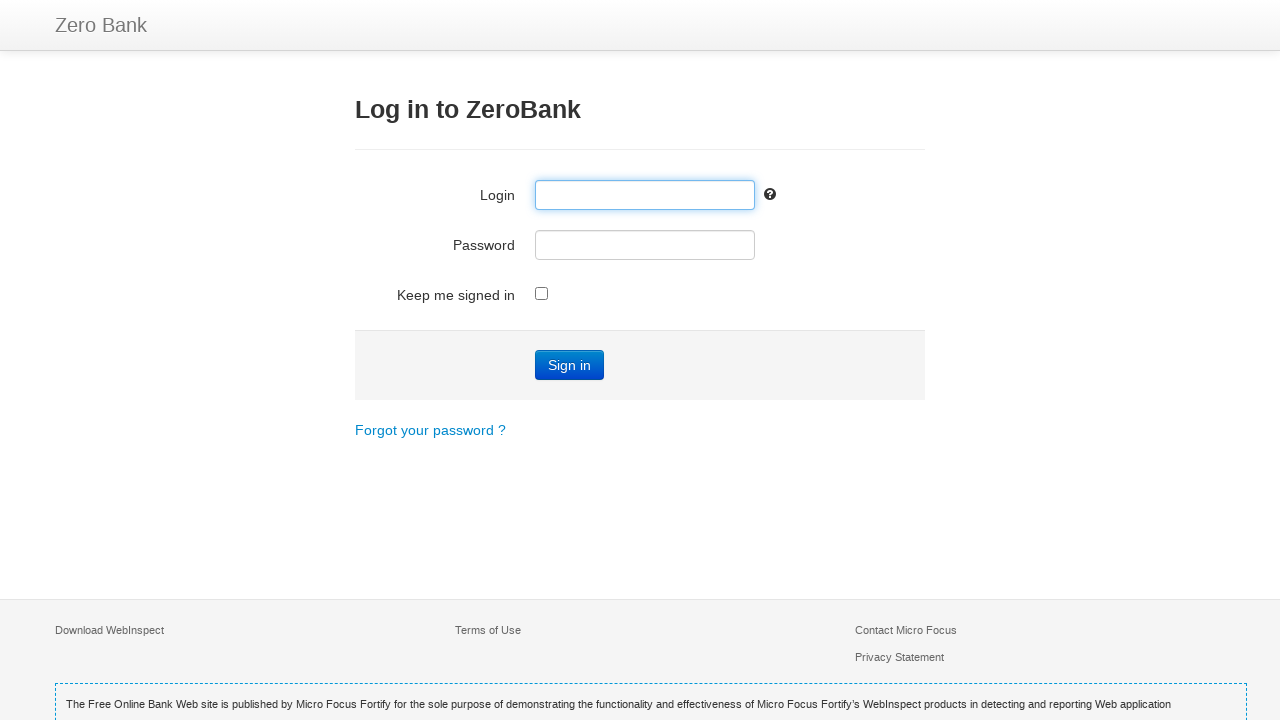